Verifies that there are exactly 5 elements with class "test" on the page and checks that the second button has the expected value "This is also a button"

Starting URL: https://kristinek.github.io/site/examples/locators

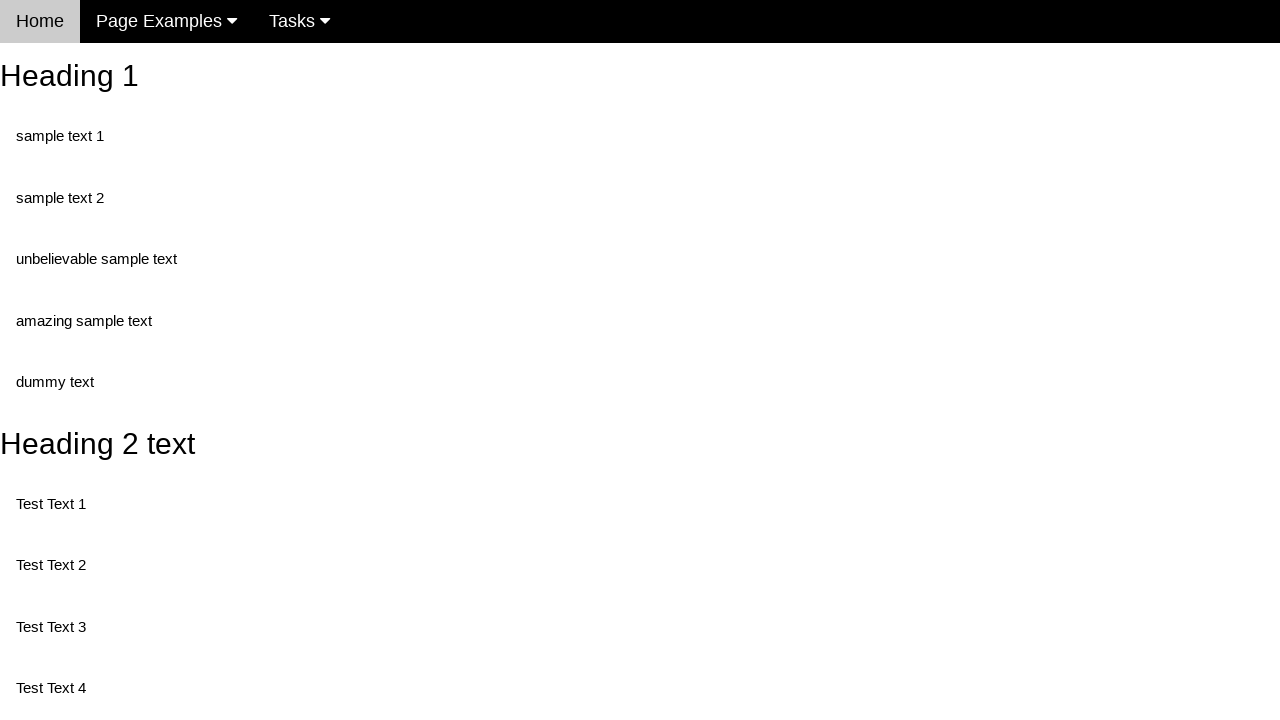

Navigated to locators example page
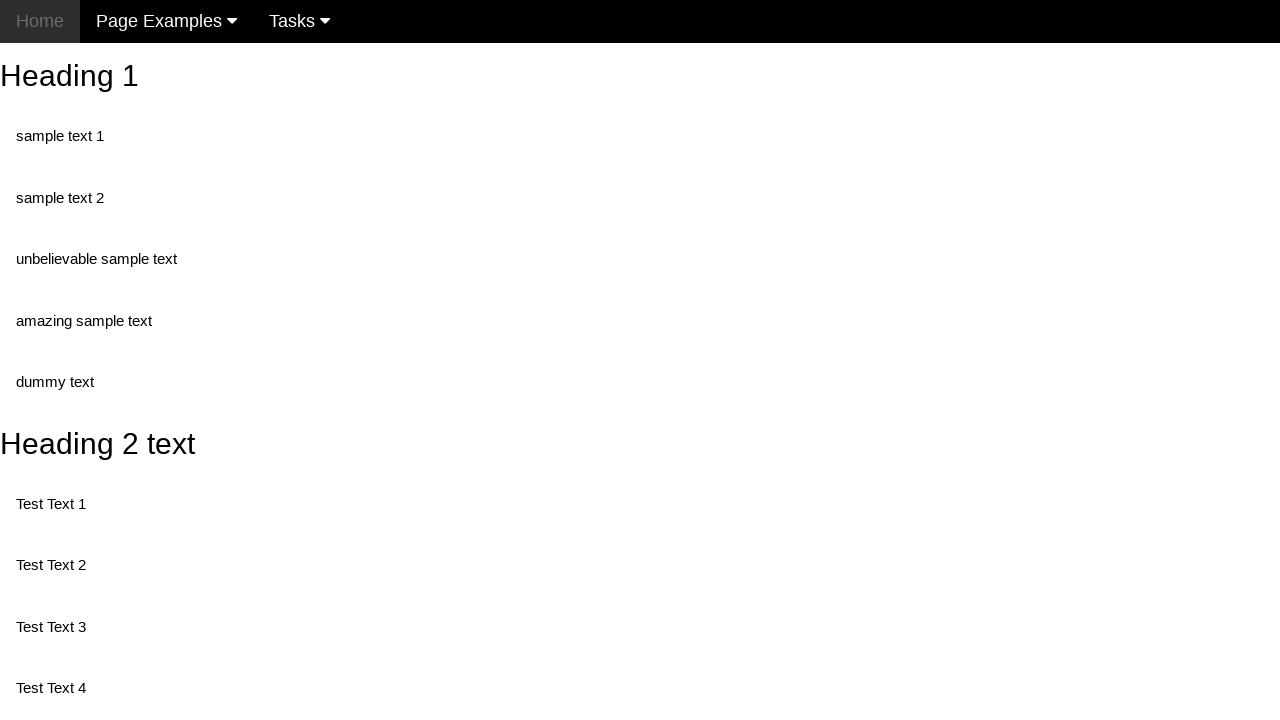

Located all elements with class 'test'
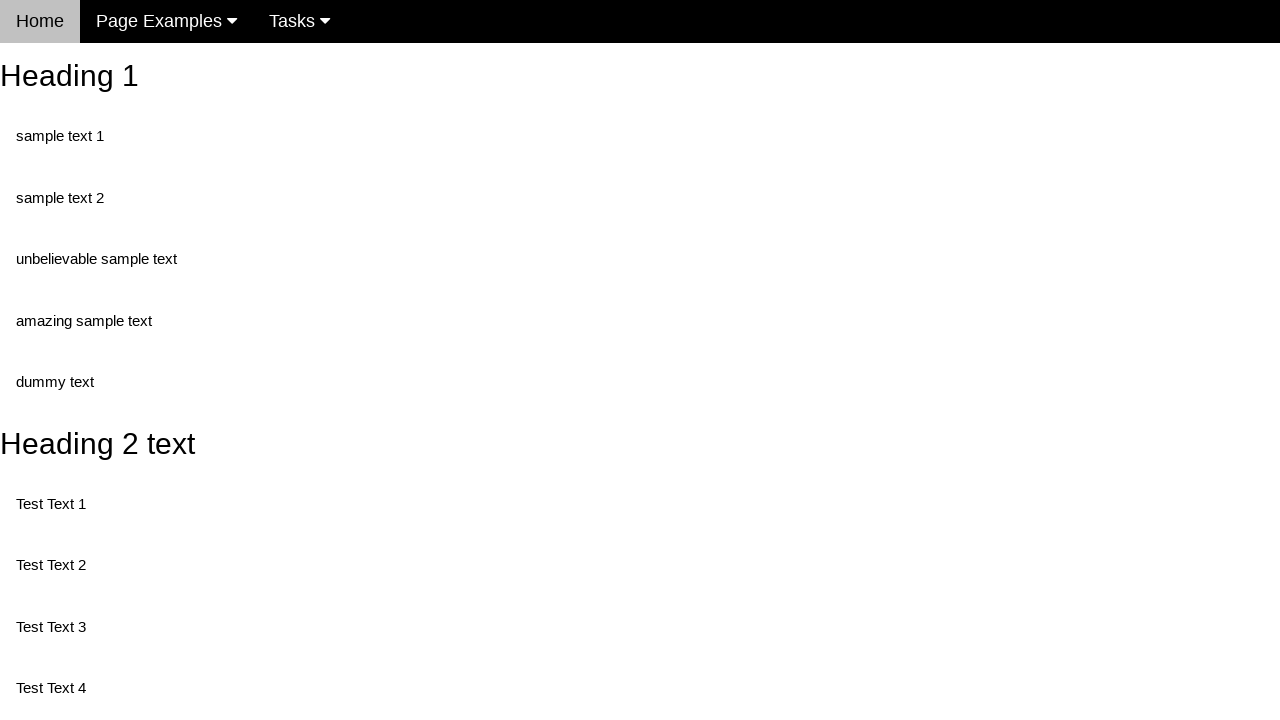

Verified that exactly 5 elements with class 'test' exist on the page
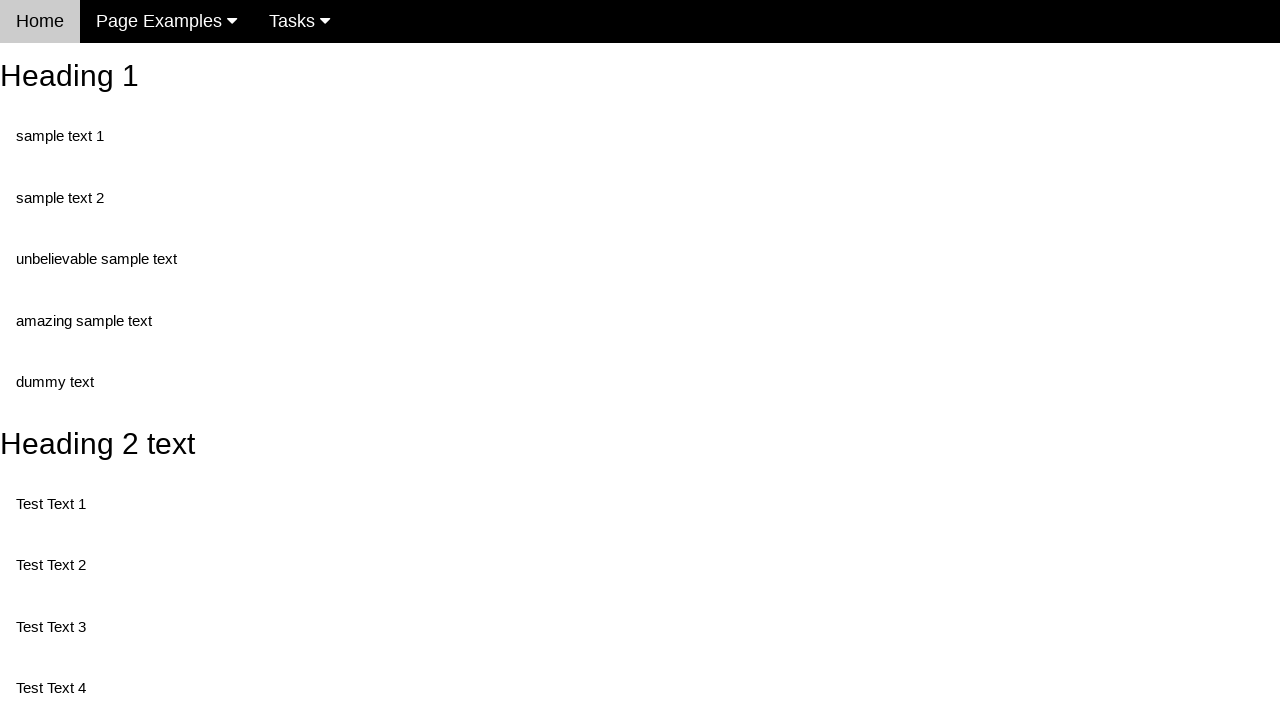

Retrieved value attribute from second button (randomButton2)
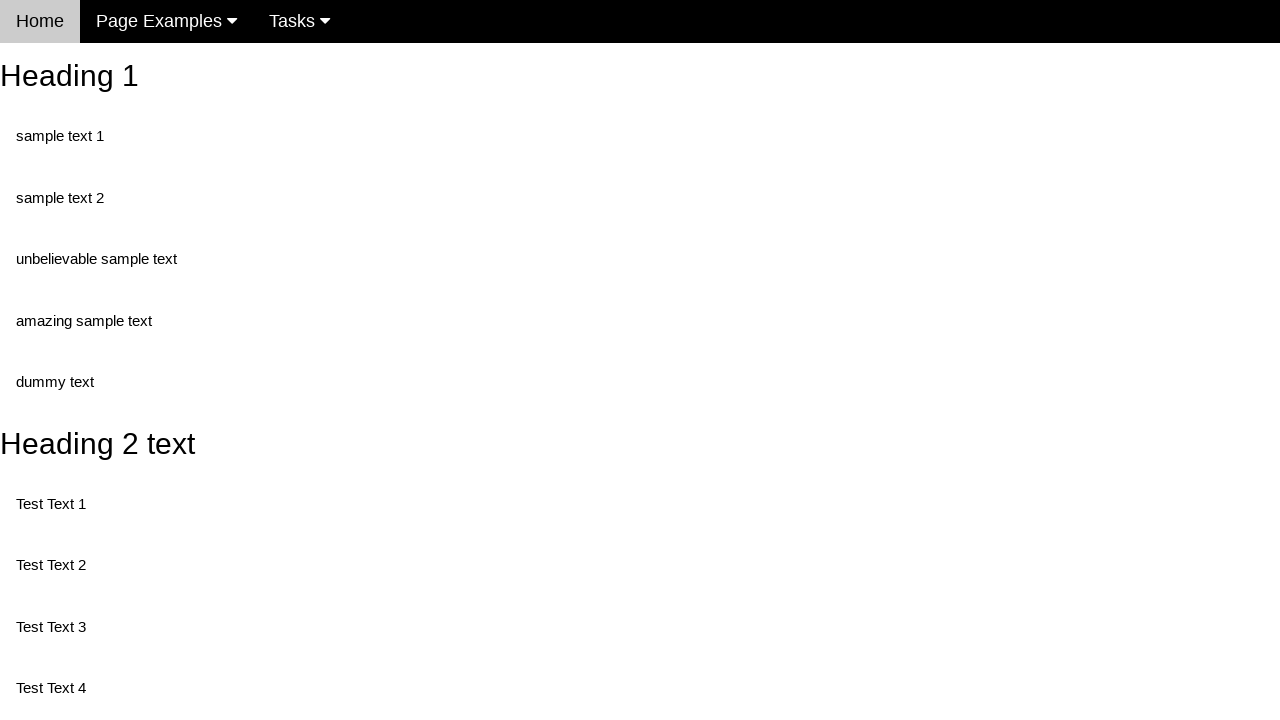

Verified that second button has expected value 'This is also a button'
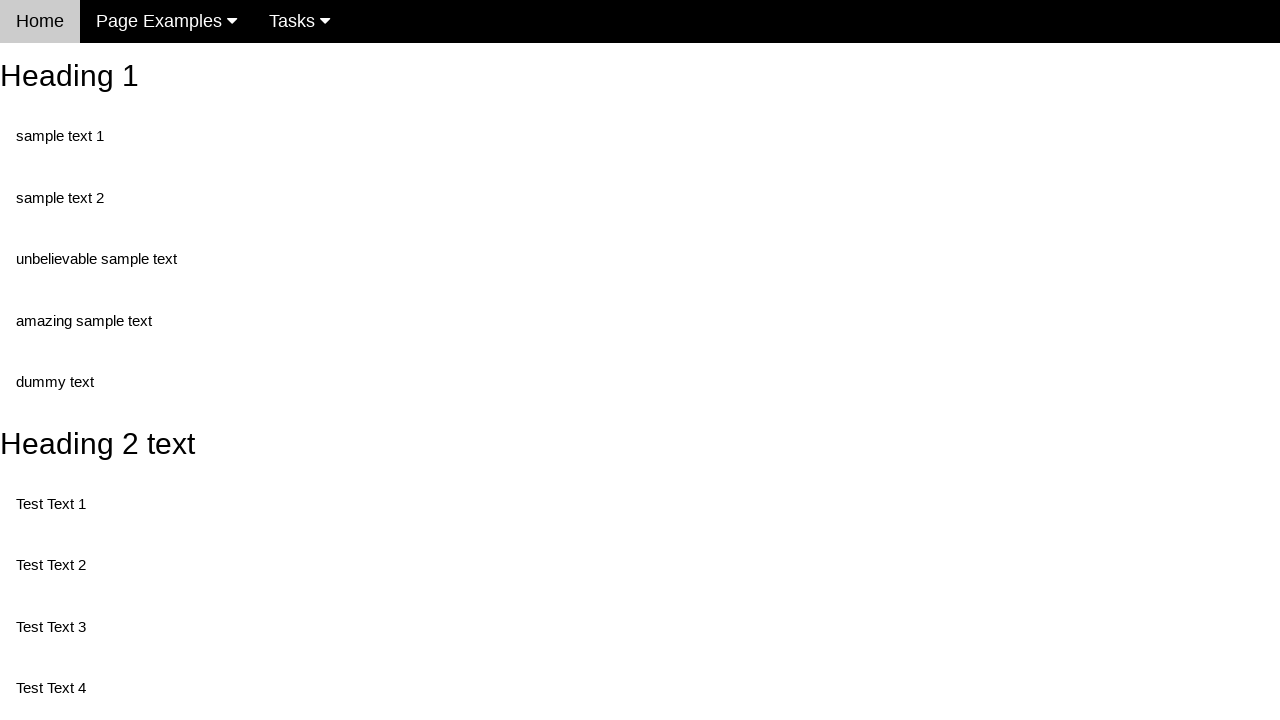

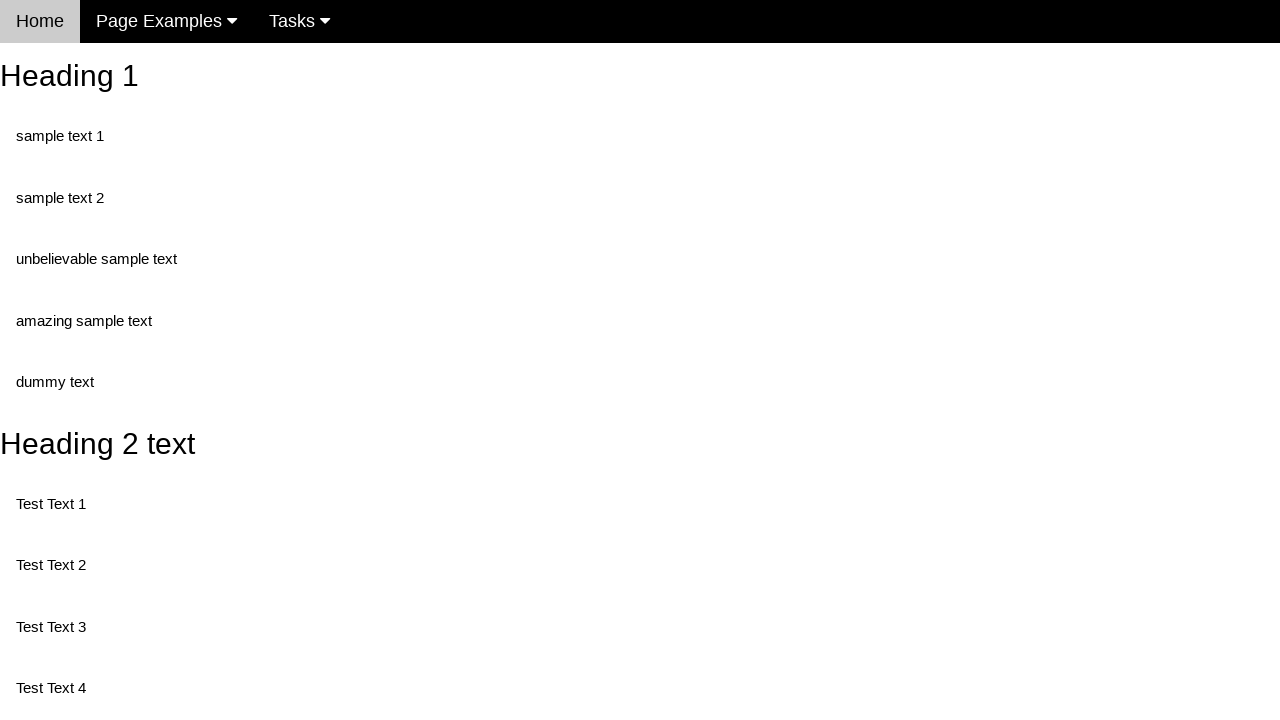